Conditionally clicks checkboxes to ensure checkbox 1 is checked and checkbox 2 is unchecked, only clicking if needed

Starting URL: https://the-internet.herokuapp.com/checkboxes

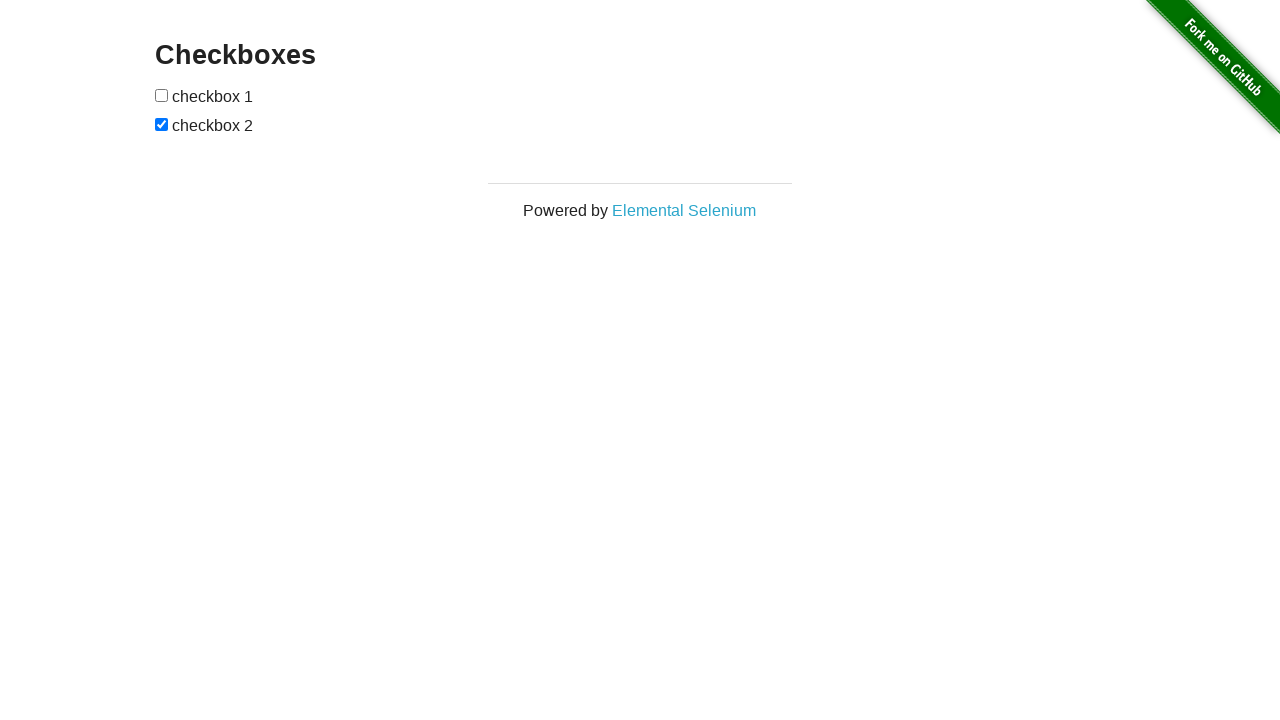

Located checkbox 1 element
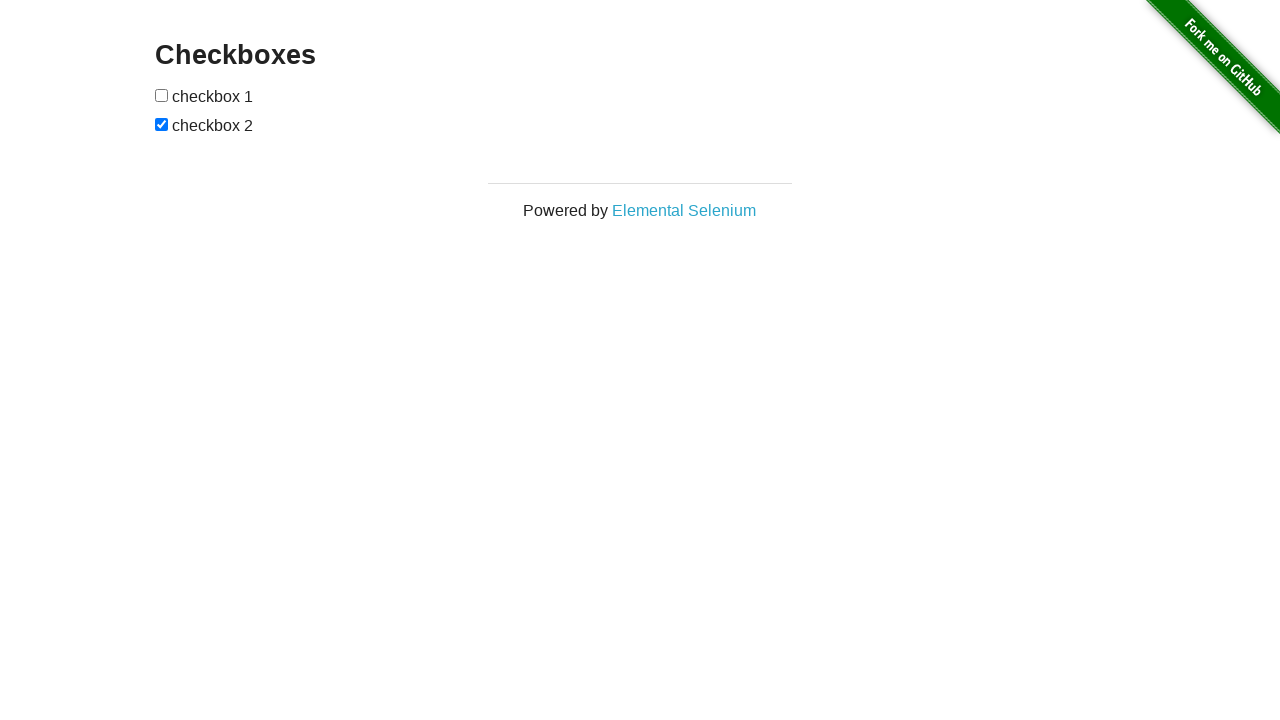

Checked if checkbox 1 is selected (it was not)
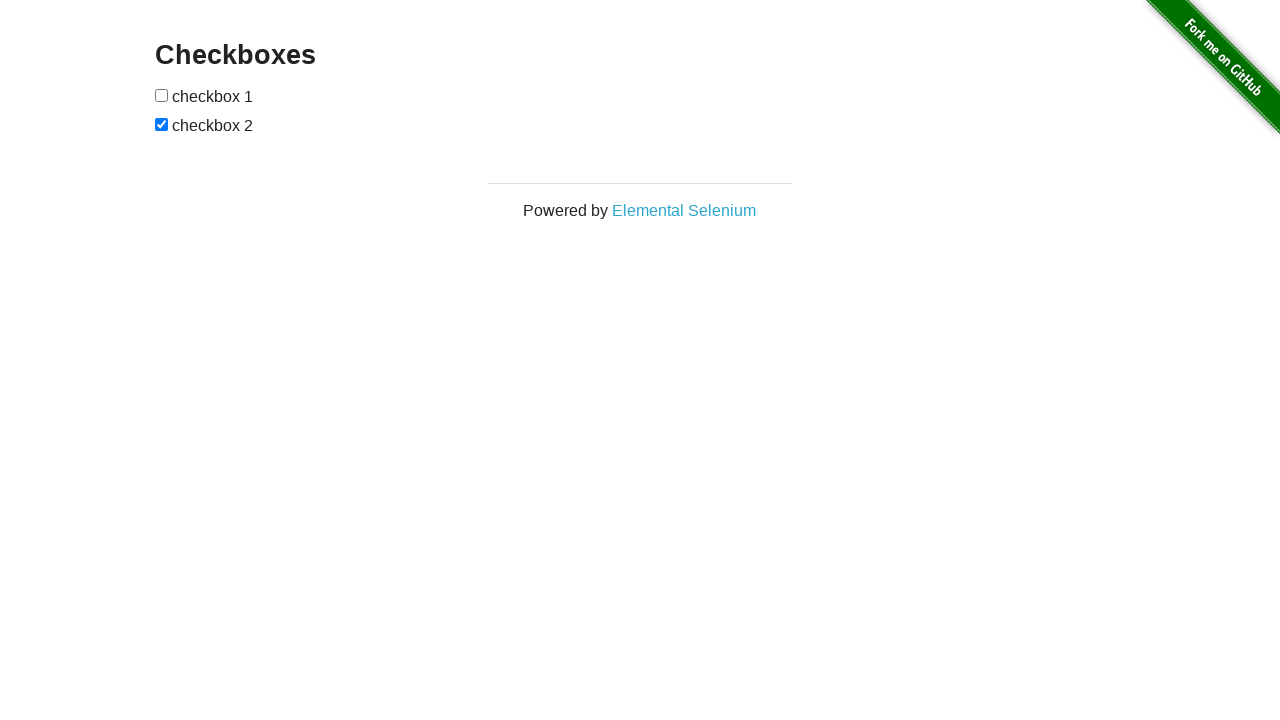

Clicked checkbox 1 to select it at (162, 95) on xpath=//*[@id='checkboxes']/input[1]
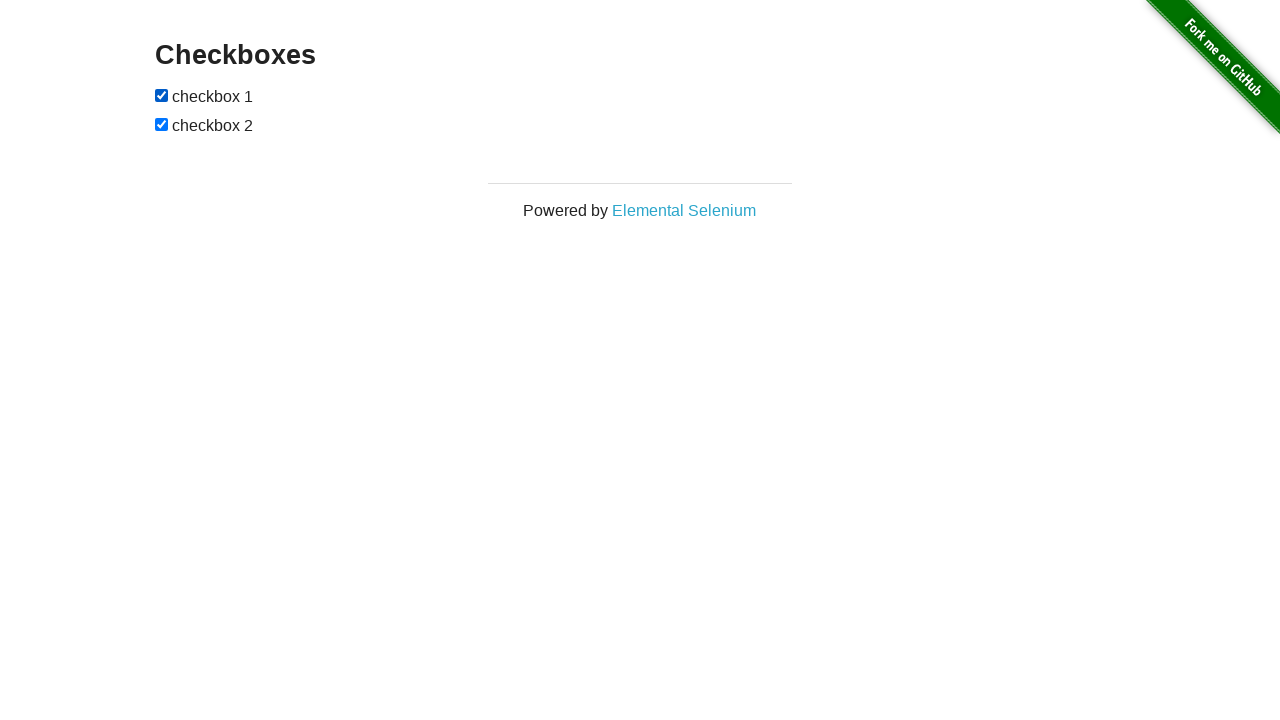

Located checkbox 2 element
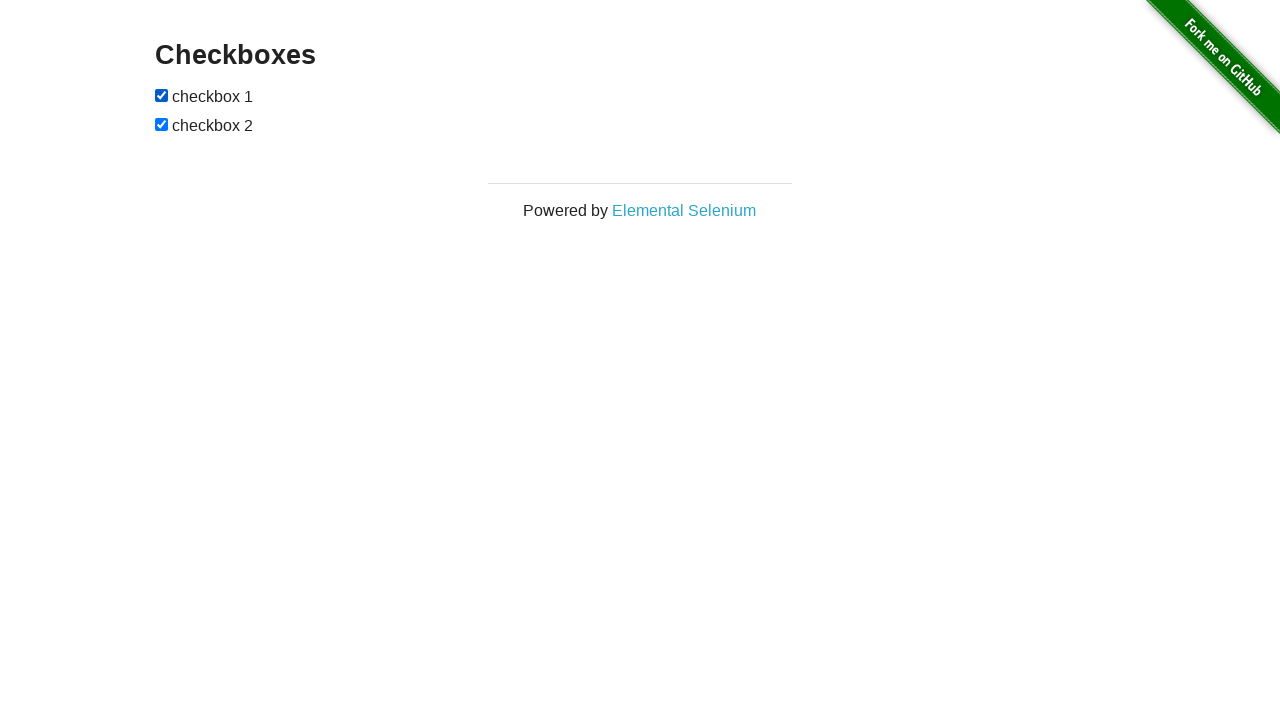

Checked if checkbox 2 is selected (it was)
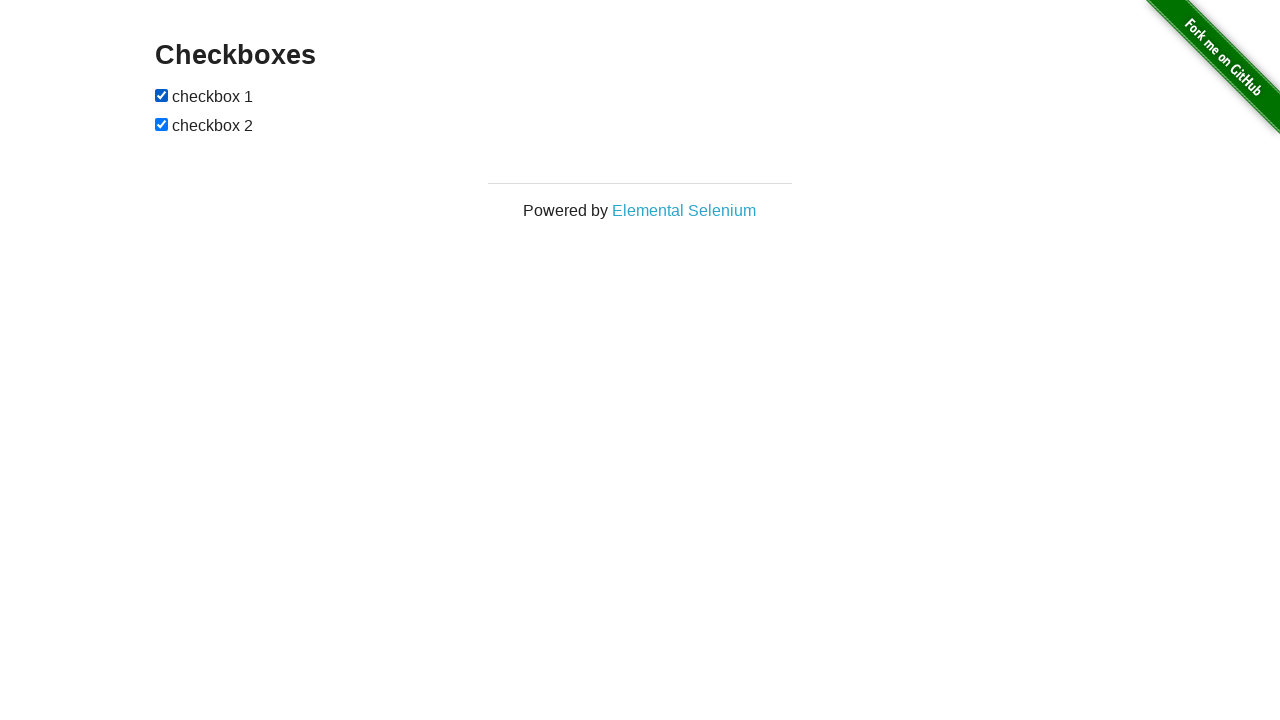

Clicked checkbox 2 to deselect it at (162, 124) on xpath=//*[@id='checkboxes']/input[2]
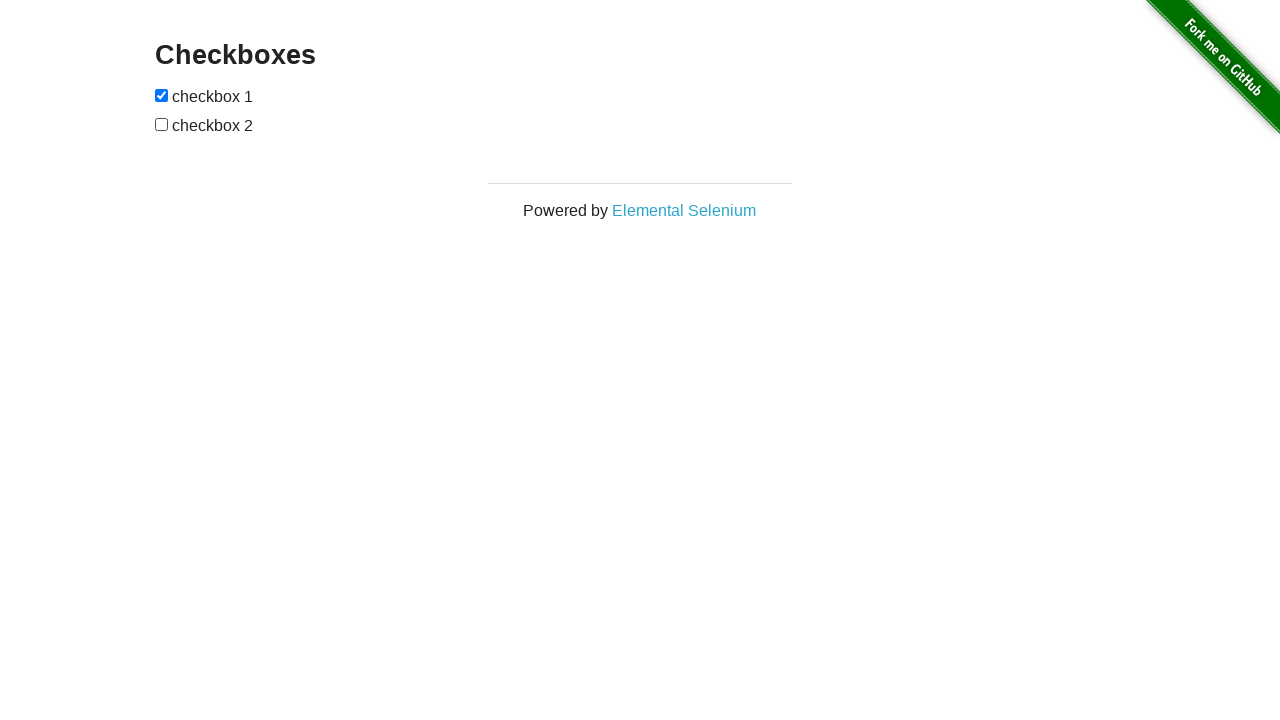

Verified checkbox 1 is checked
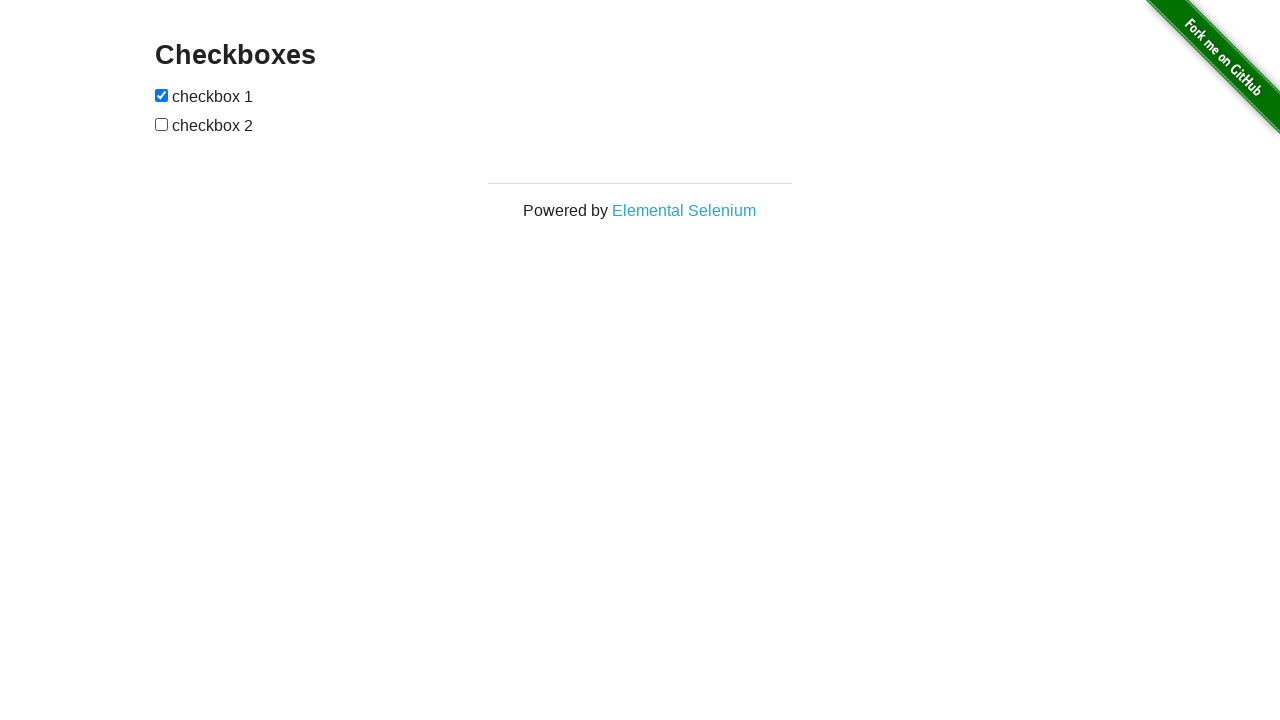

Verified checkbox 2 is unchecked
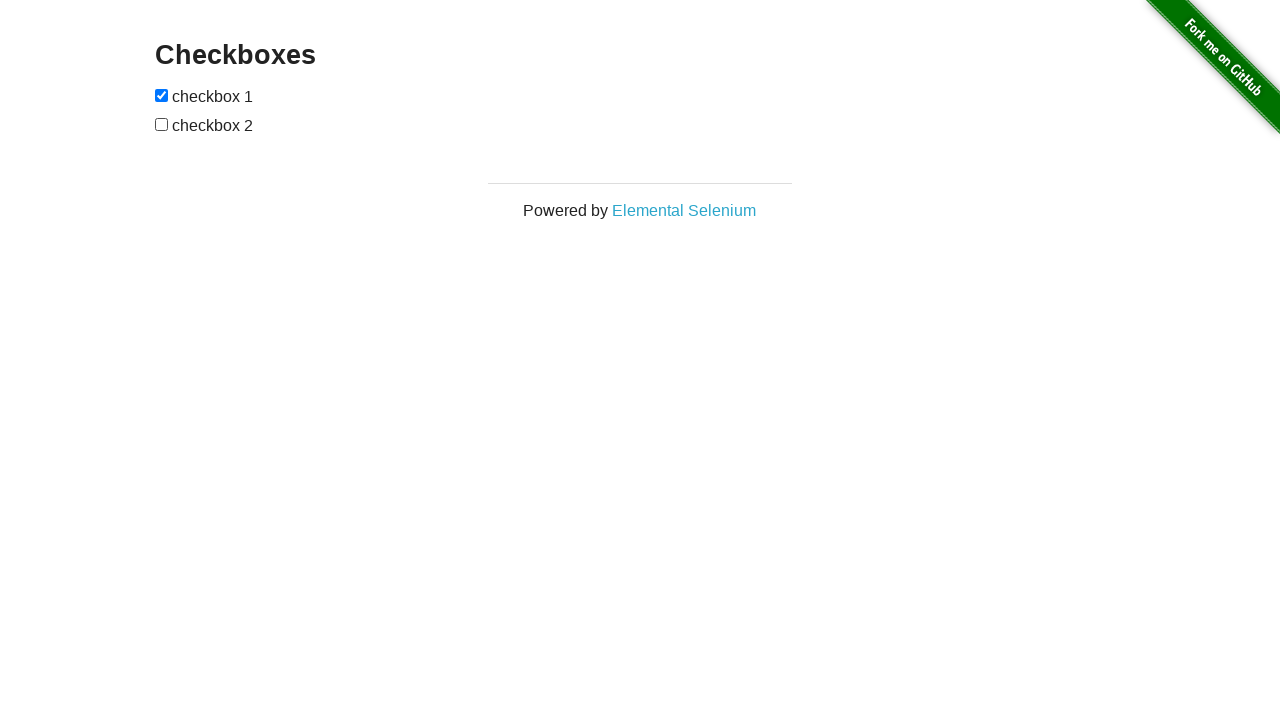

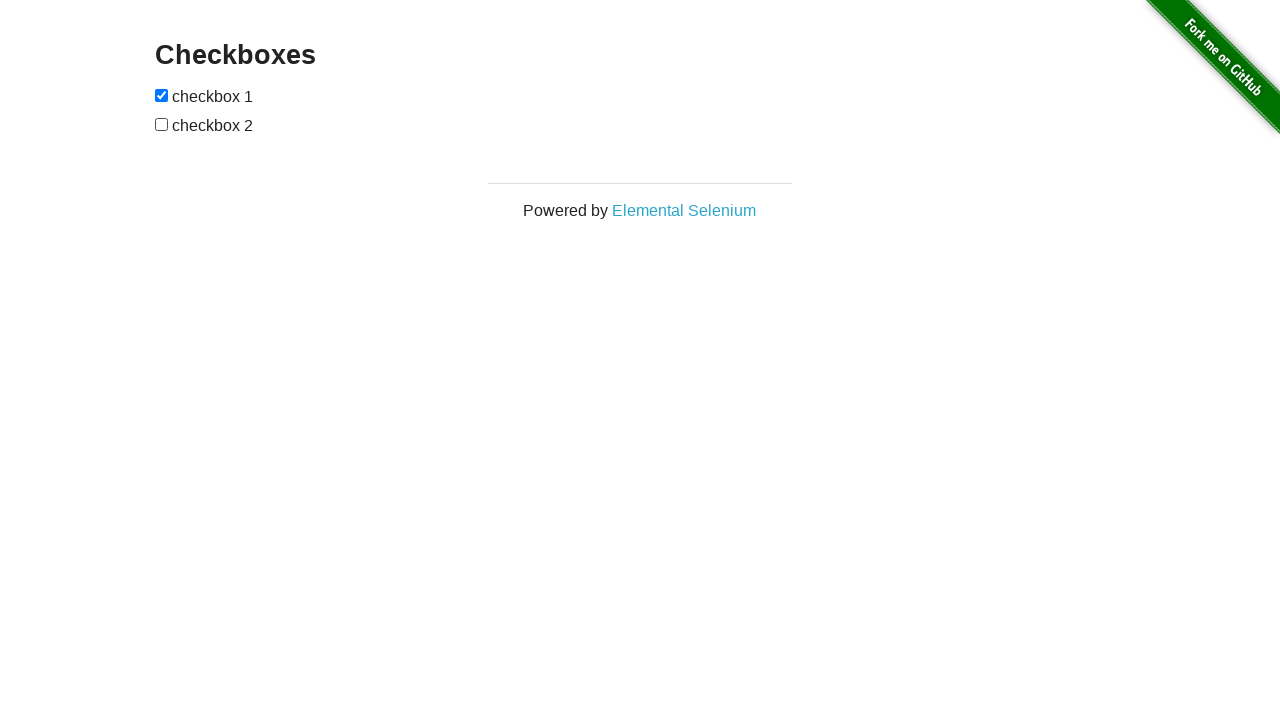